Tests login form validation by clicking the sign-in button without entering any credentials and verifying that the appropriate error message is displayed for the required email field.

Starting URL: https://automaticityacademy.ngrok.app/

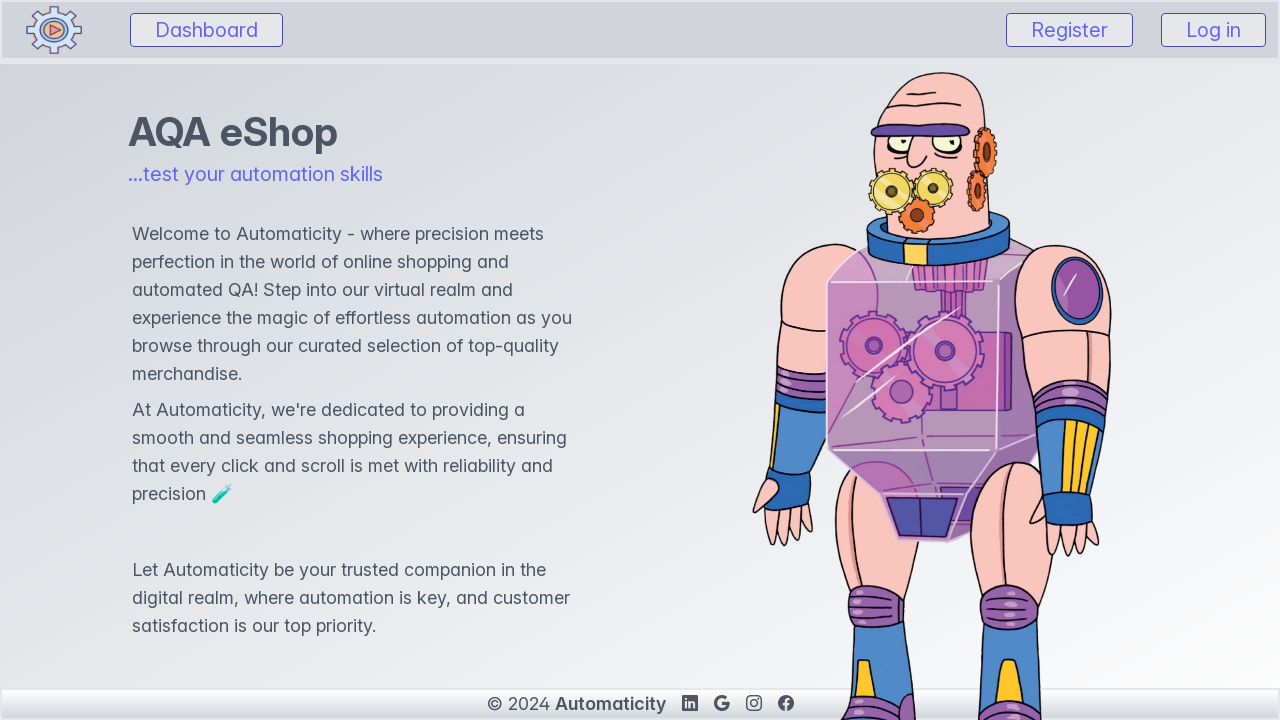

Login button is visible
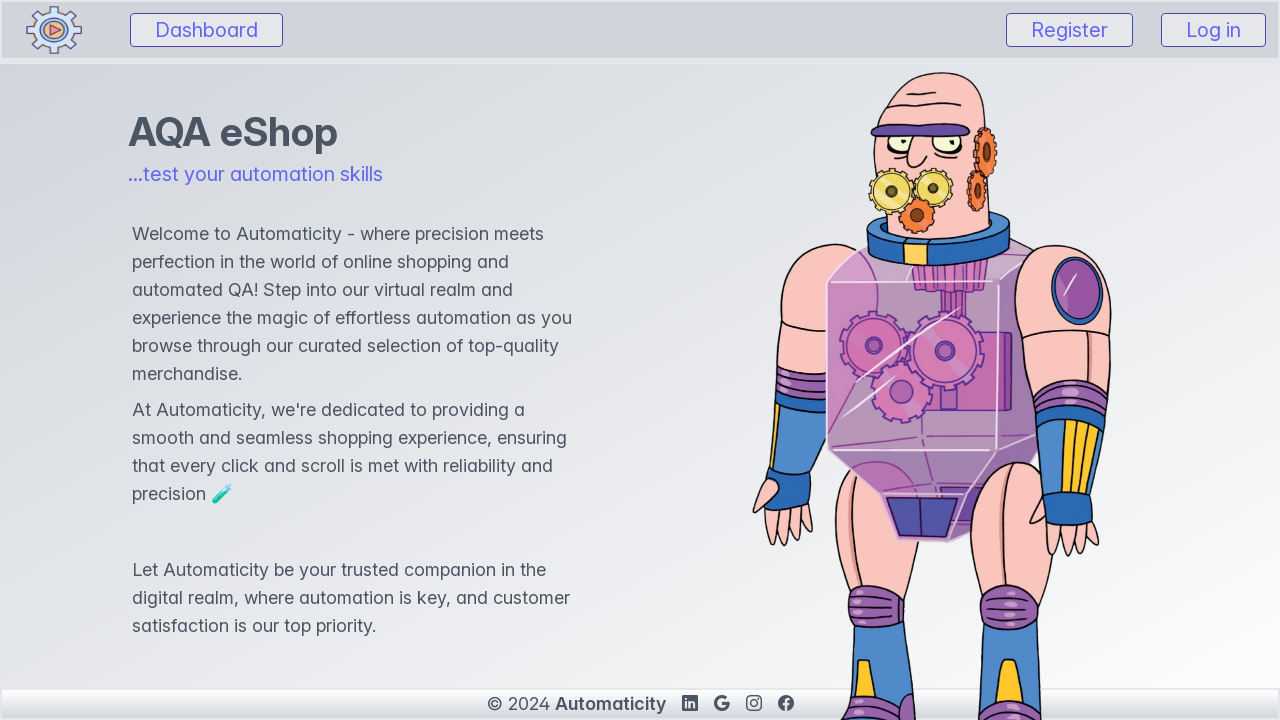

Clicked login button to open login form at (1214, 30) on #loginBtn
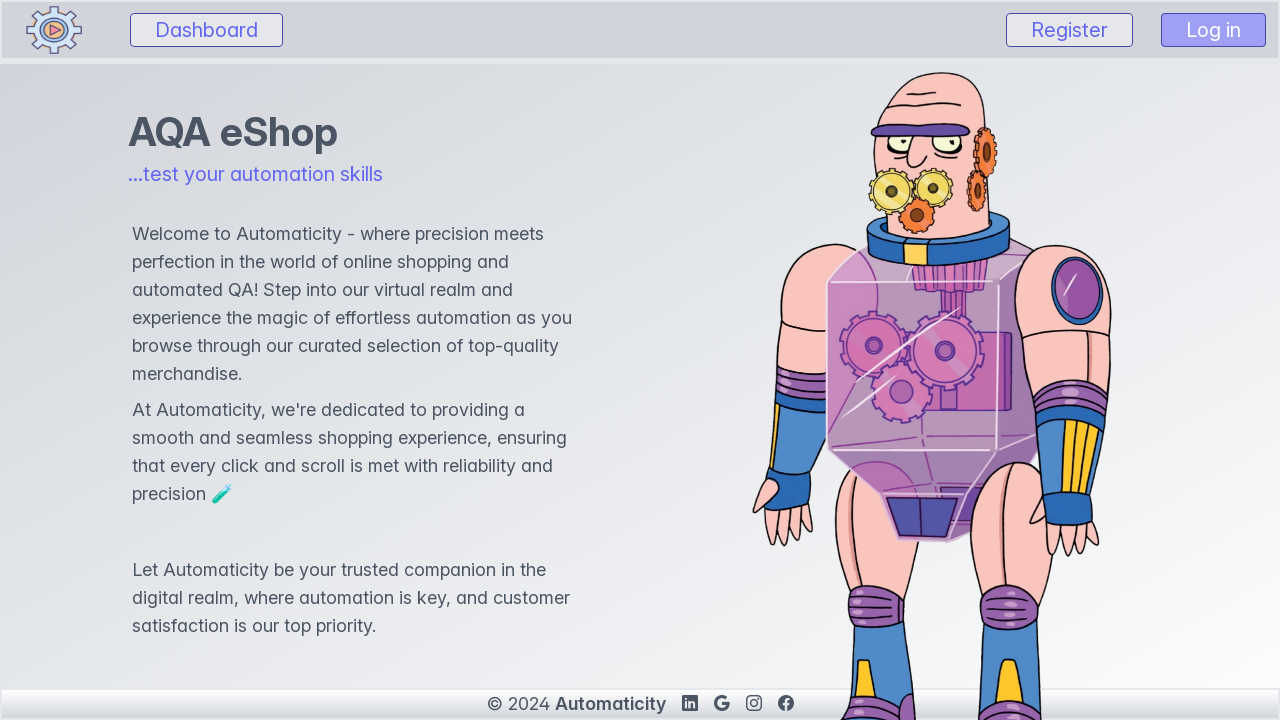

Email field is visible
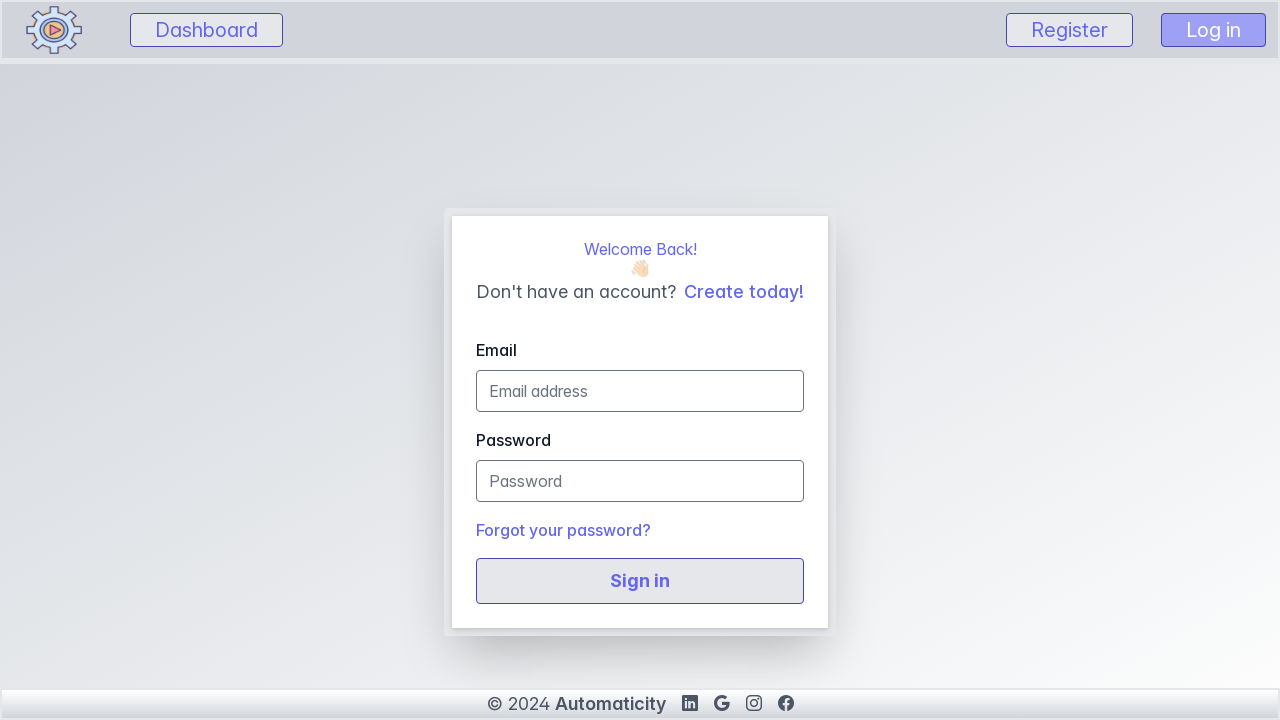

Password field is visible
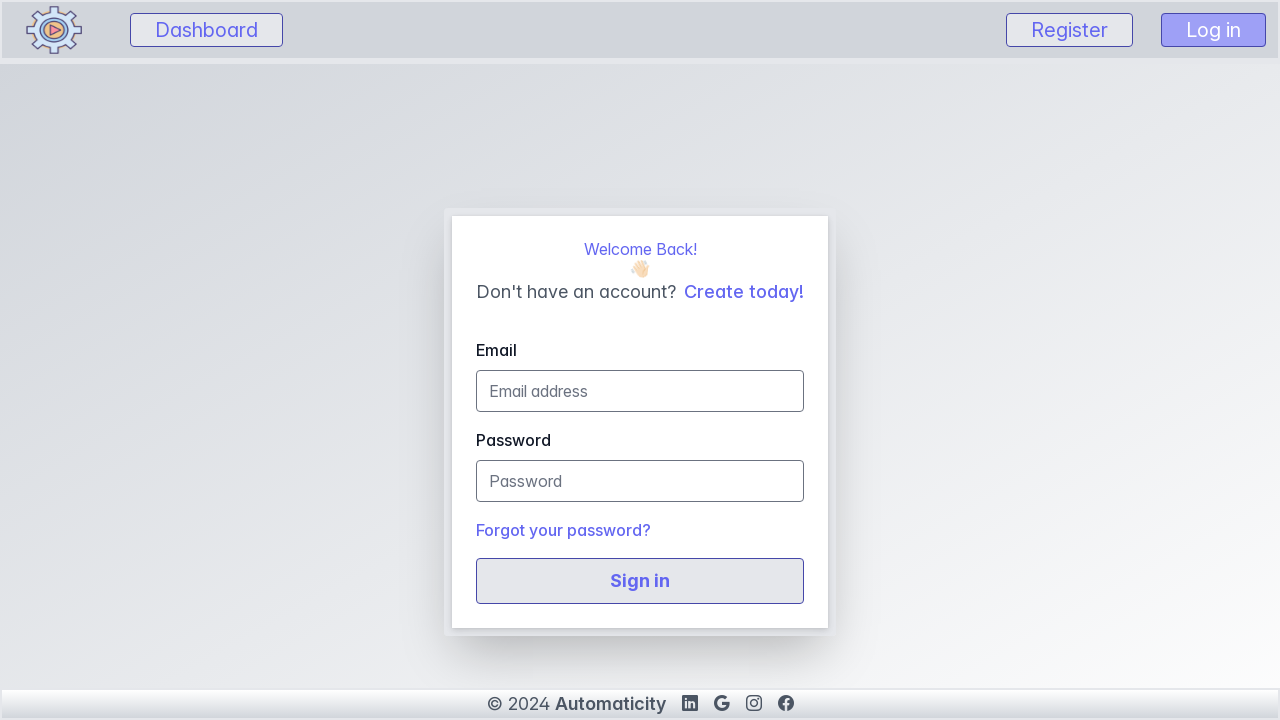

Sign in button is visible
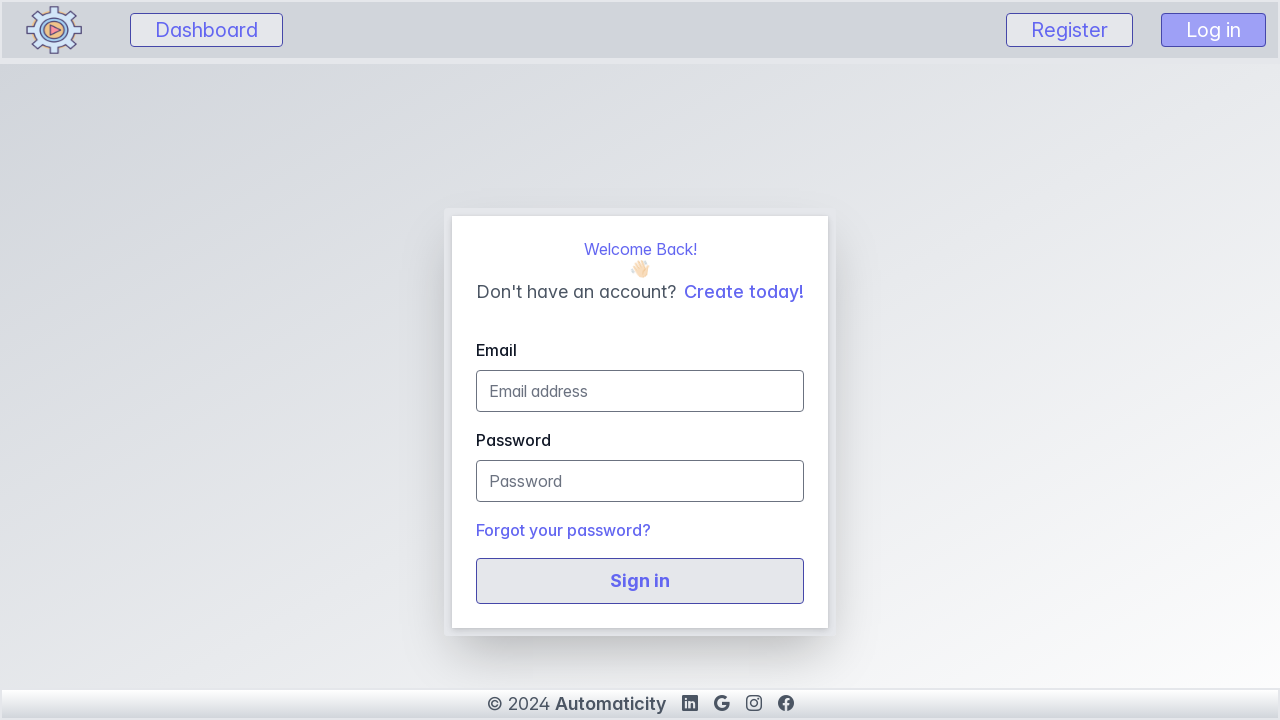

Clicked sign in button without entering credentials at (640, 581) on button[aria-label='Sign in']
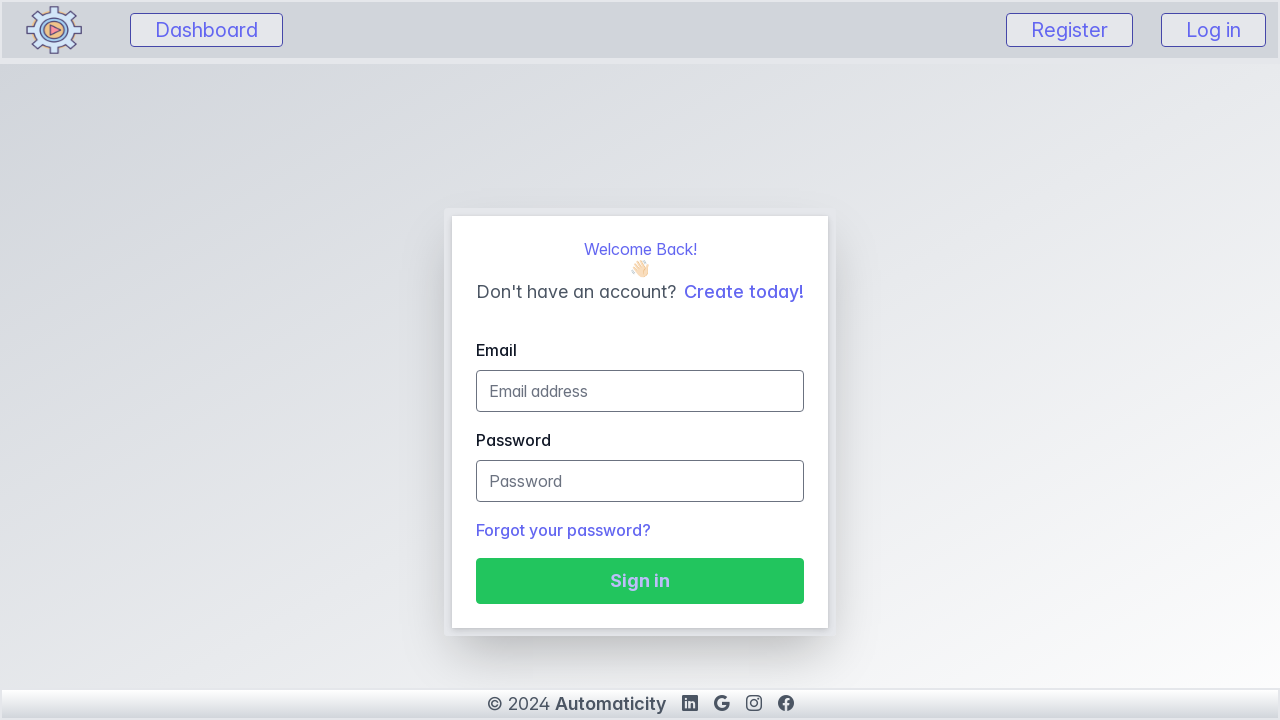

Error message for required email field appeared
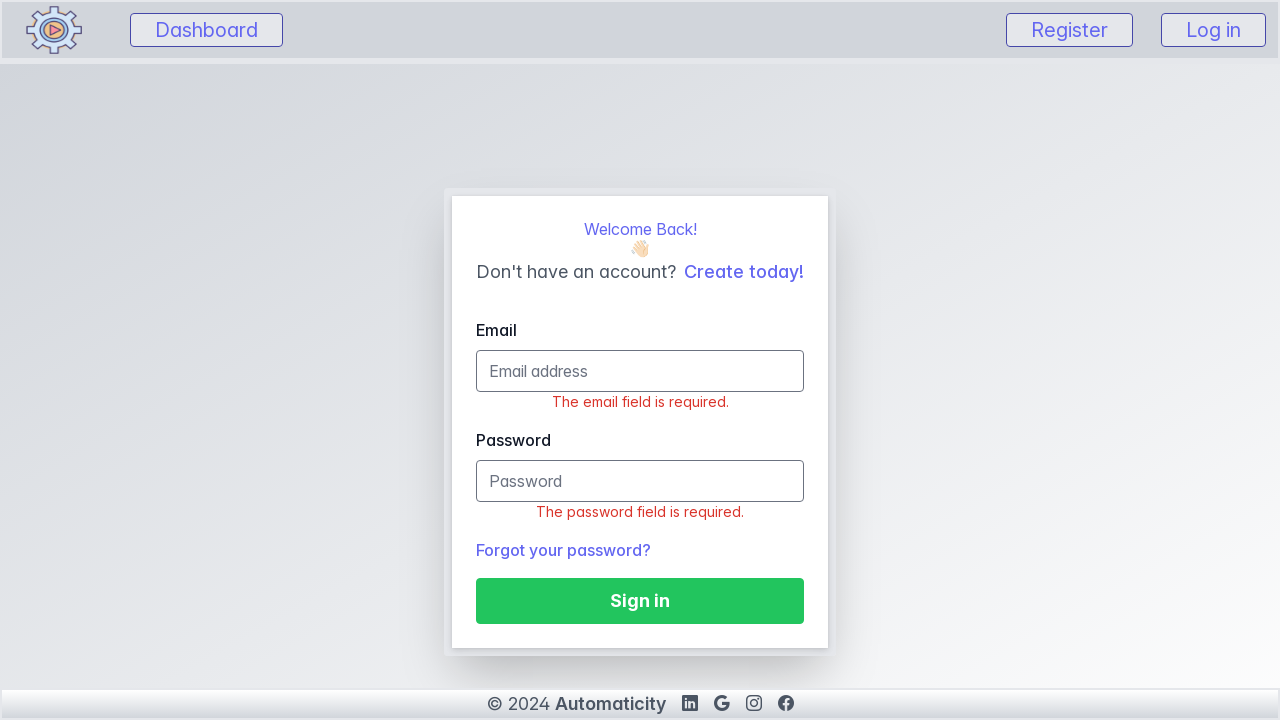

Verified error message text matches expected validation message
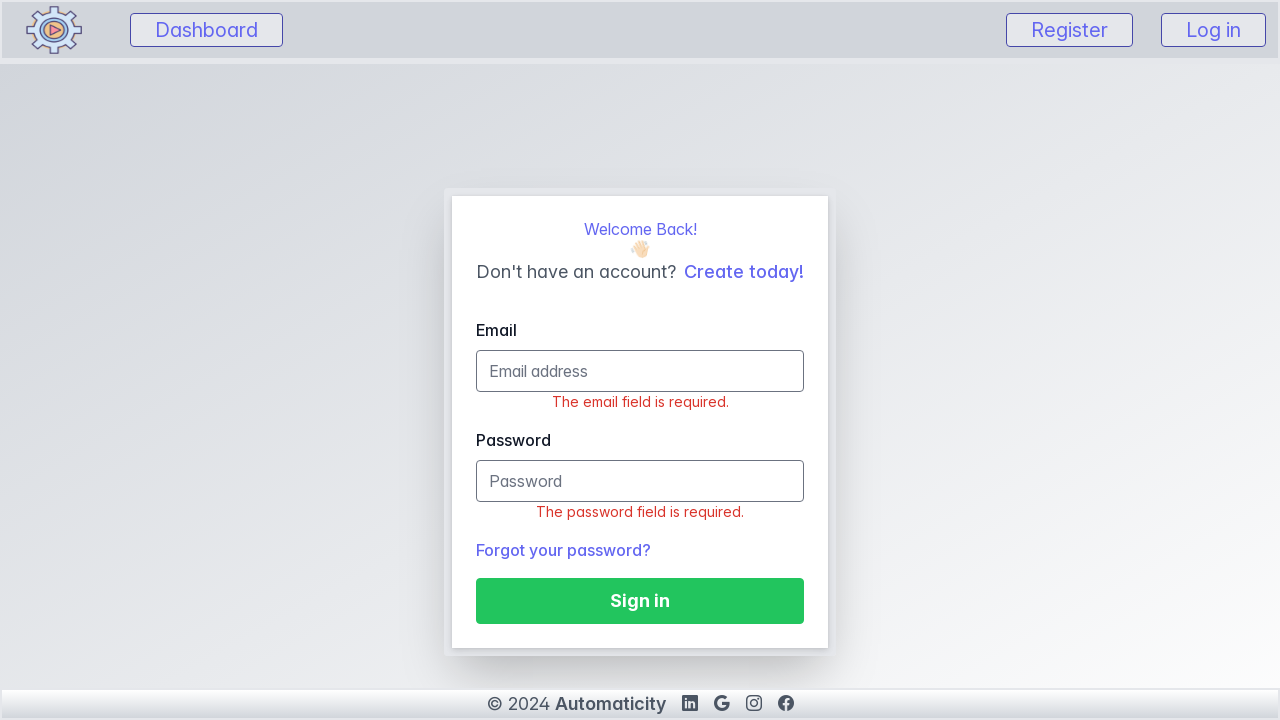

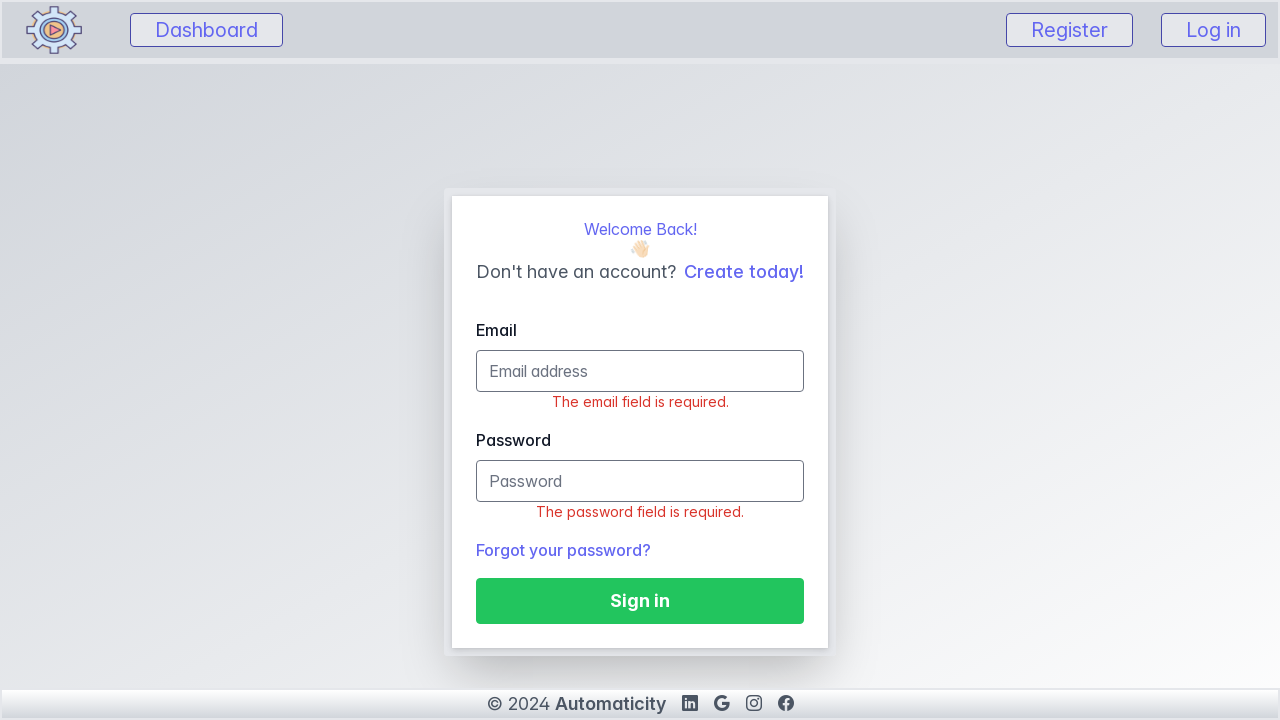